Tests the wait functionality by clicking a button and waiting for an element to appear using fluent wait mechanism

Starting URL: https://www.leafground.com/waits.xhtml

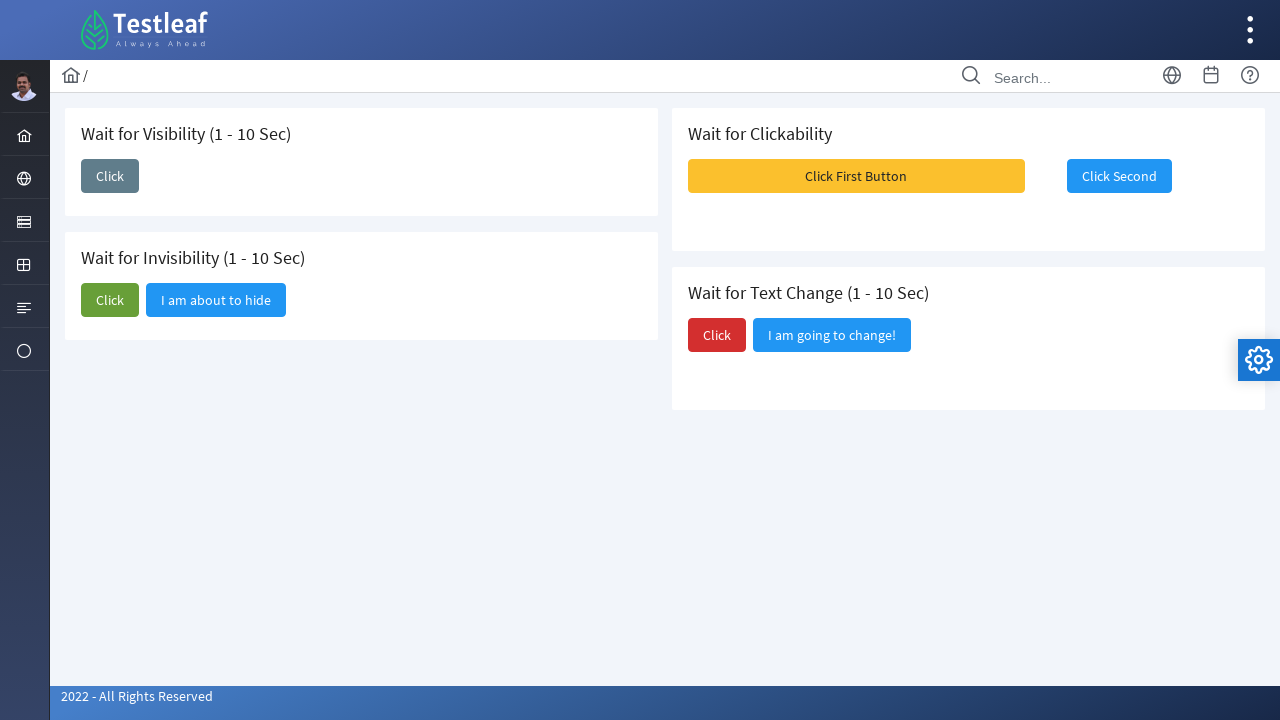

Clicked button to trigger wait scenario at (110, 176) on #j_idt87\:j_idt89
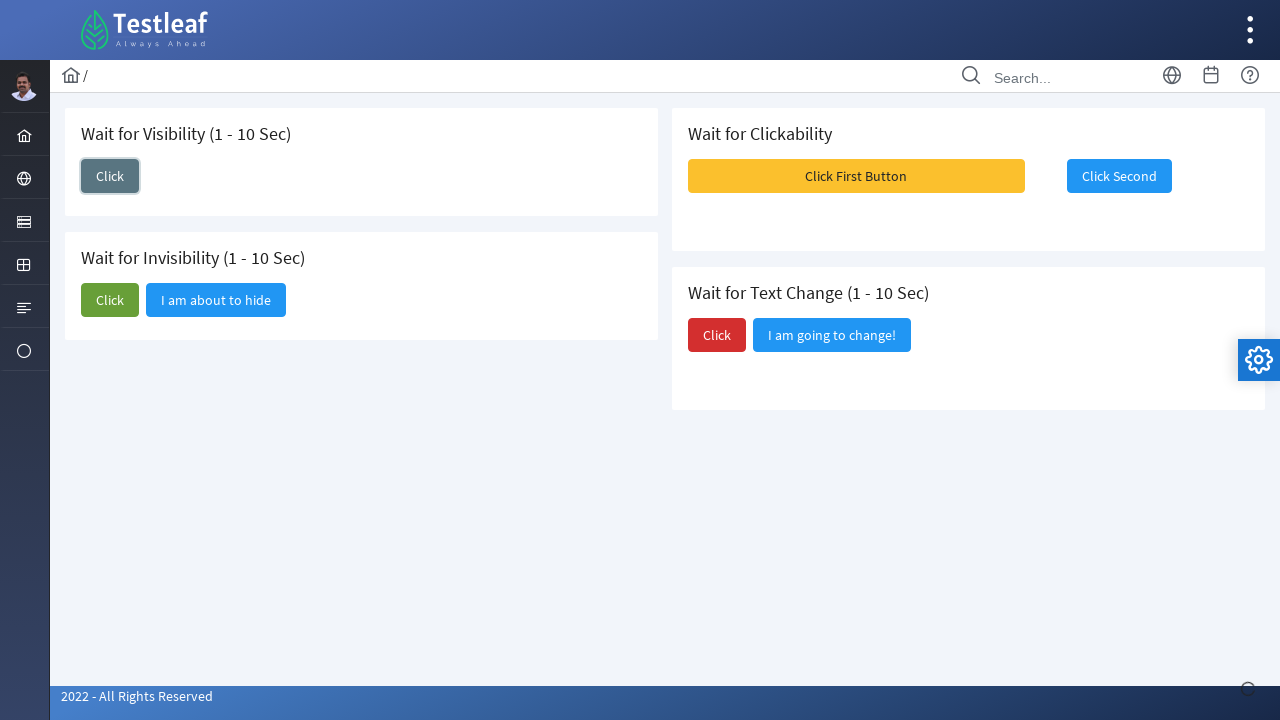

Element appeared after waiting with fluent wait mechanism
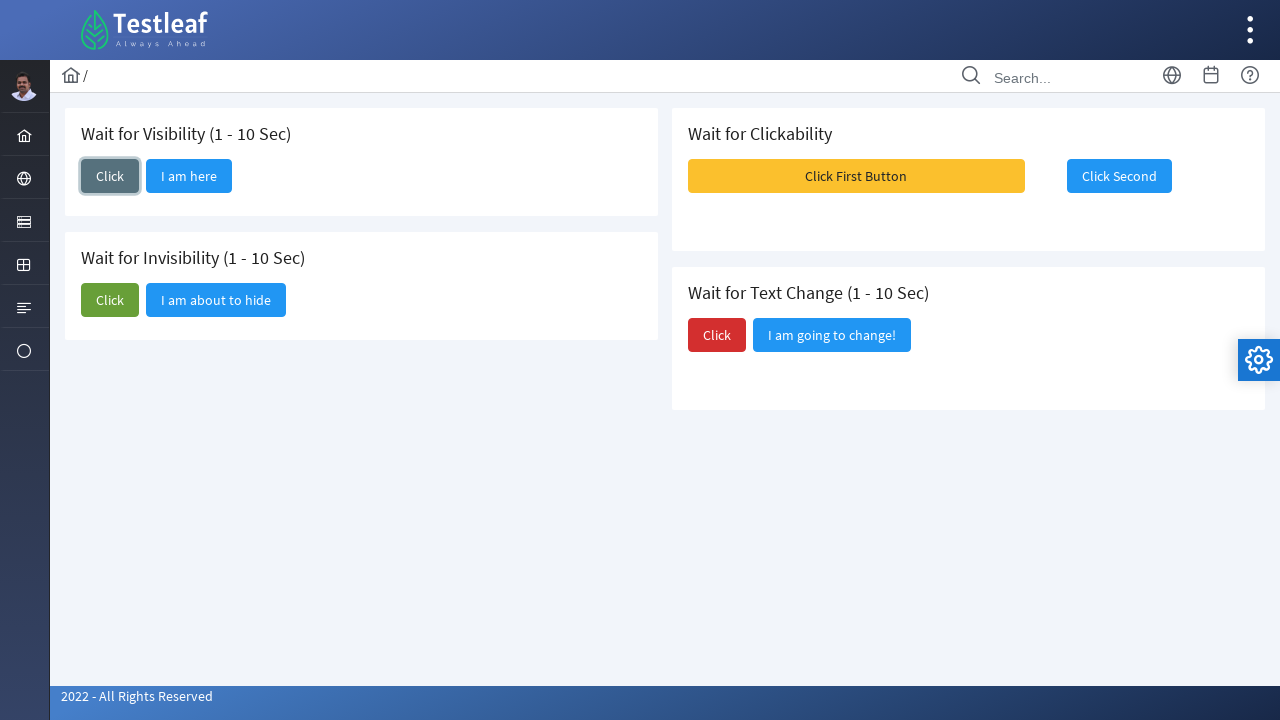

Clicked the appeared element at (189, 176) on #j_idt87\:j_idt90
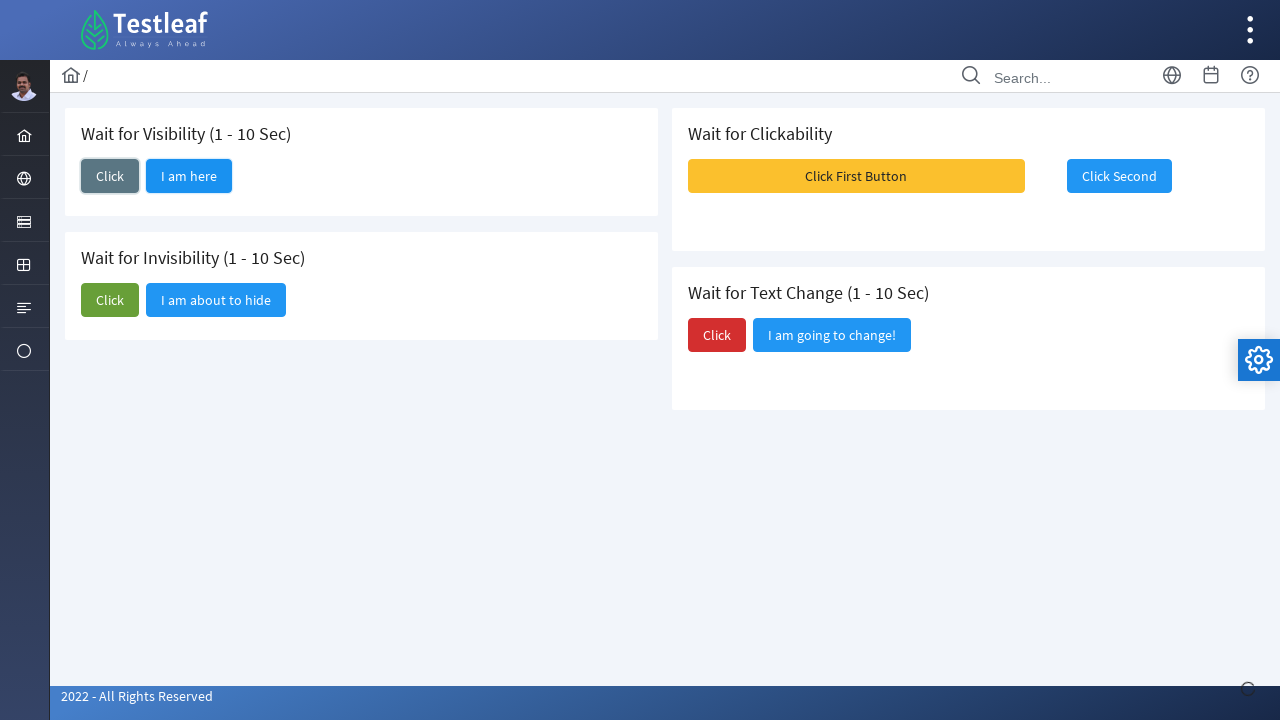

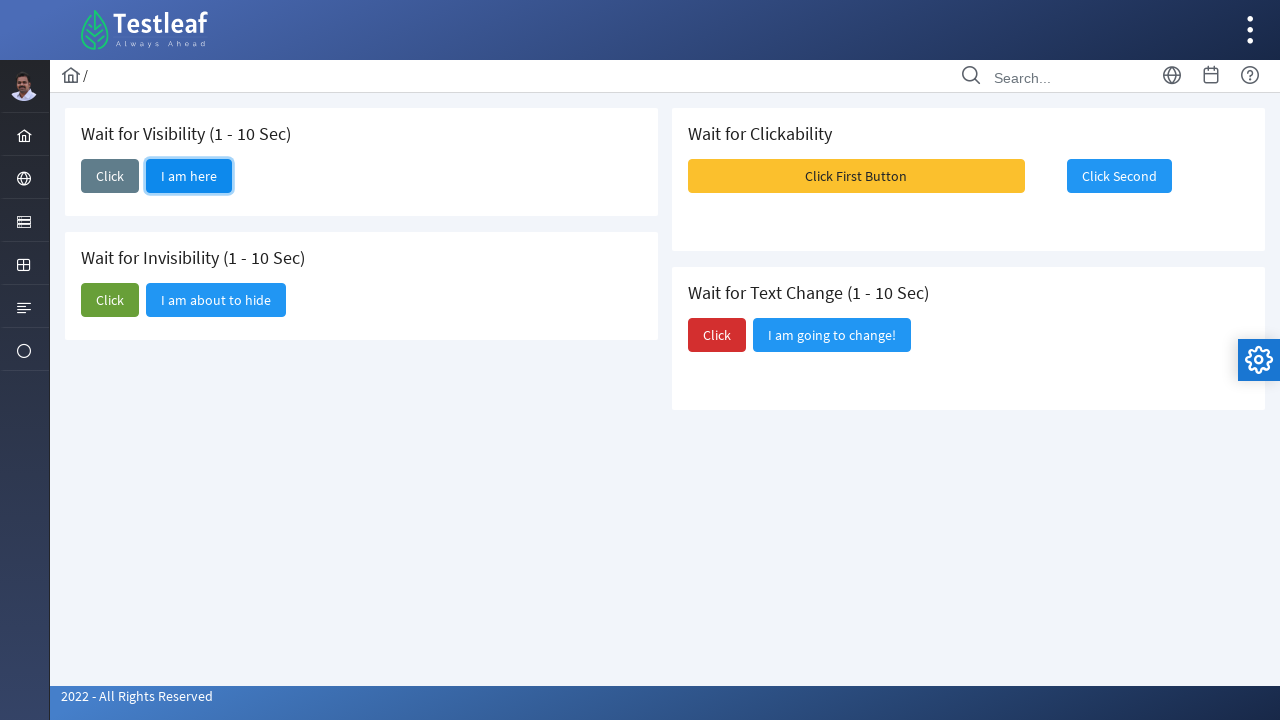